Tests Free Quote popup by opening and closing it

Starting URL: https://www.tranktechnologies.com/

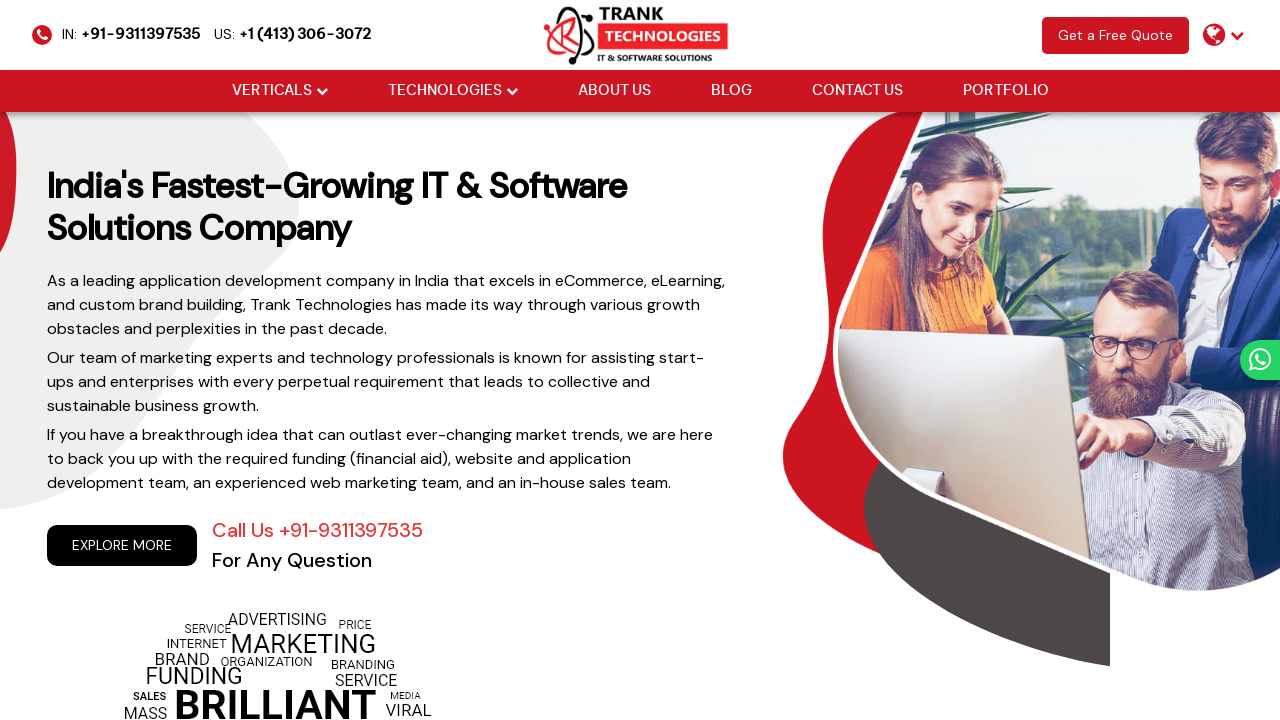

Clicked Free Quote button to open popup at (1116, 35) on xpath=//a[@class='scroll']
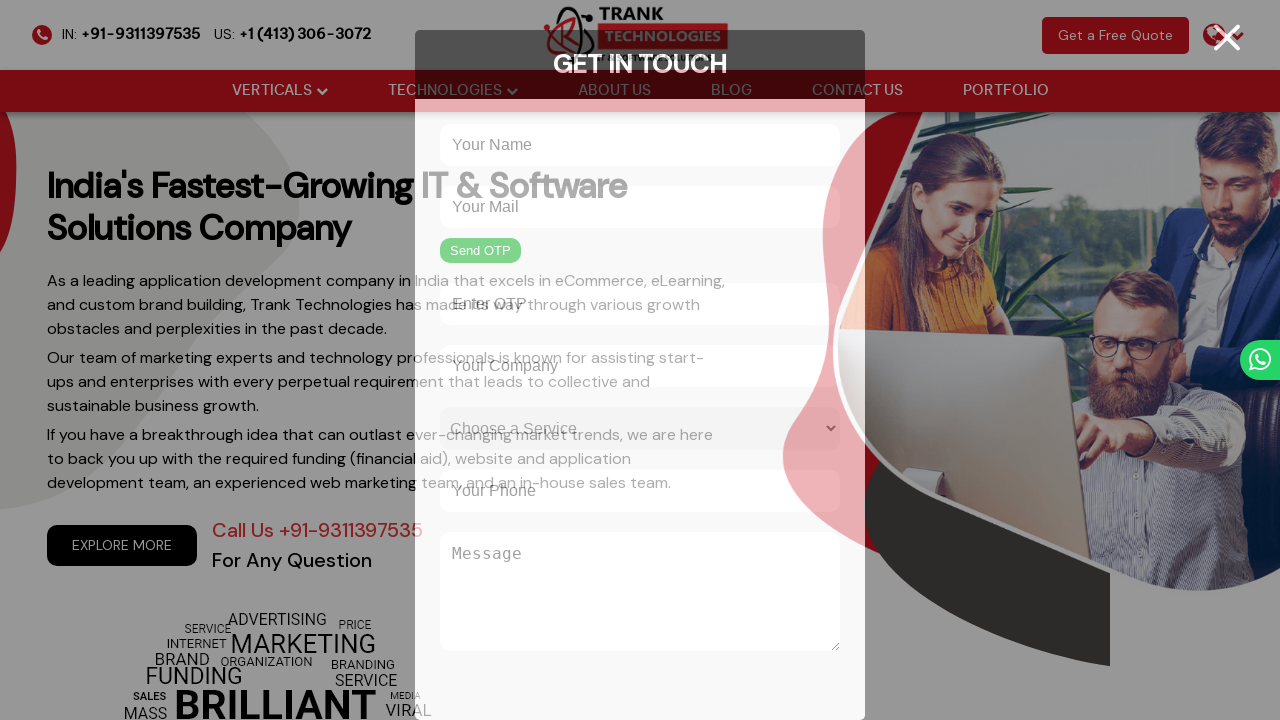

Clicked close button to close Free Quote popup at (1242, 38) on xpath=//div[@class='cm-close-btn']
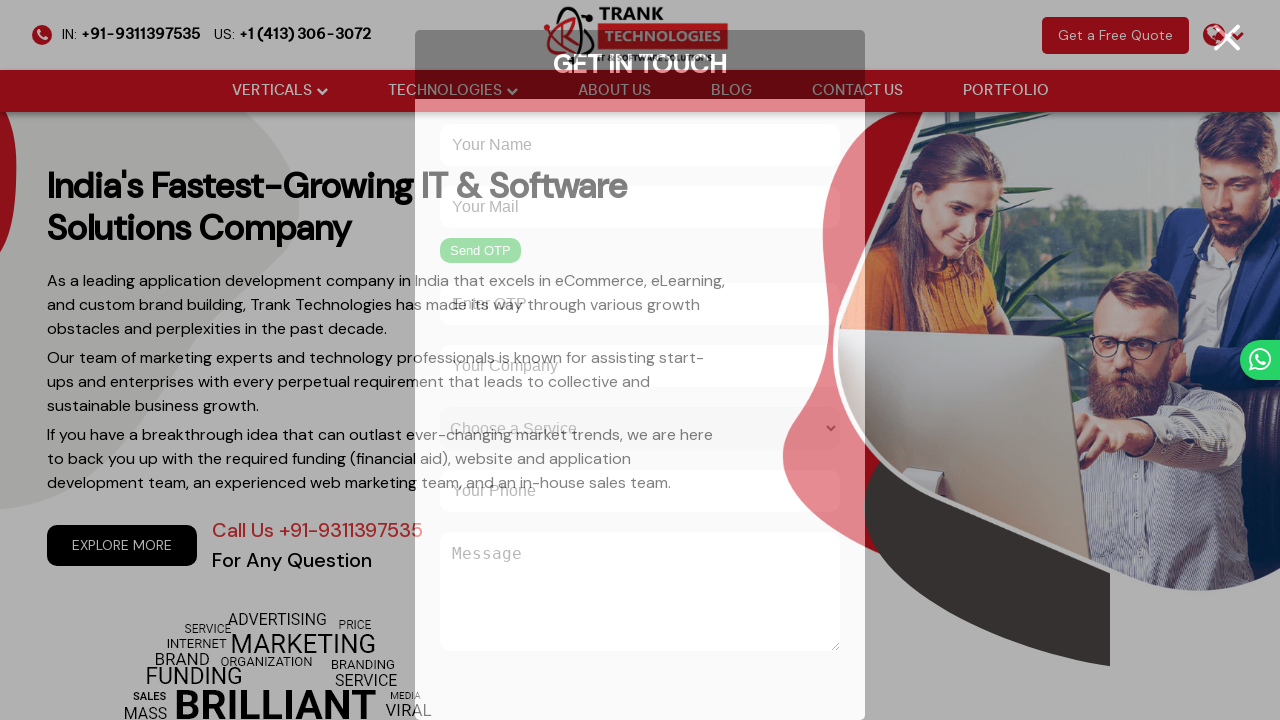

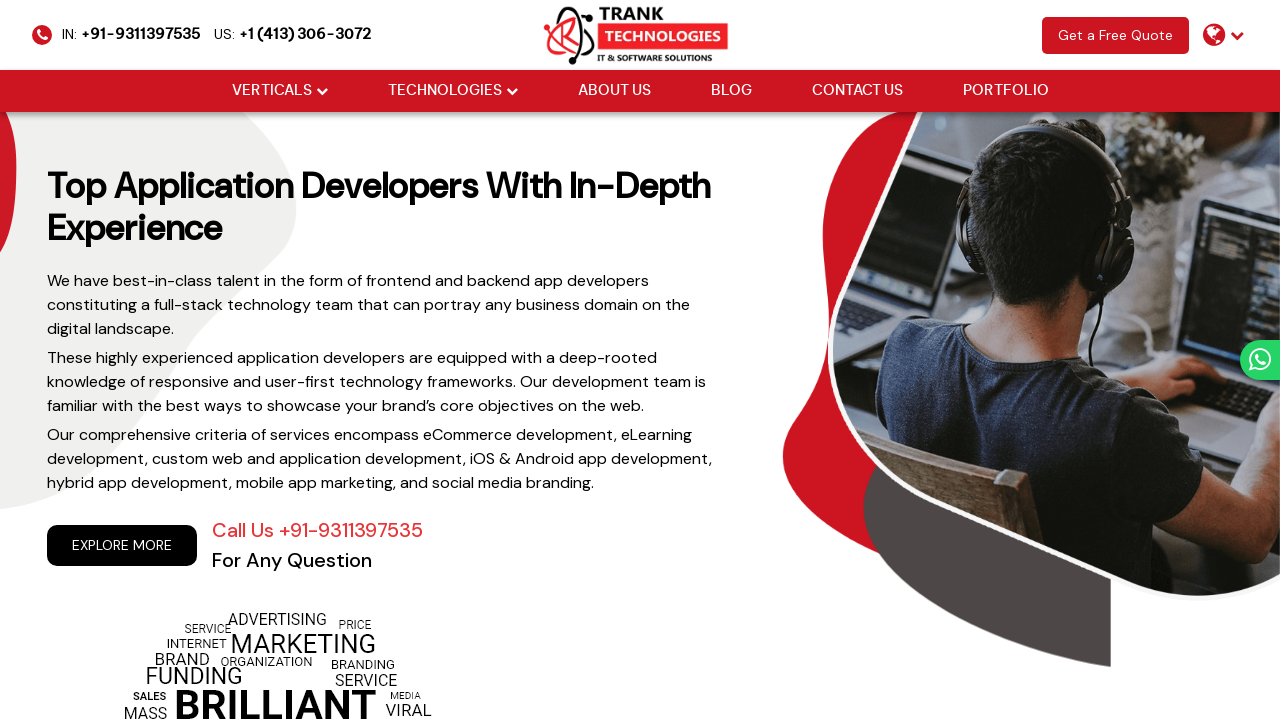